Scrapes Google Patents search results for a specific query, extracting patent information including titles, descriptions, IDs, and images

Starting URL: https://patents.google.com/?q=artificial%20intelligence&oq=artificial%20intelligence&page=1

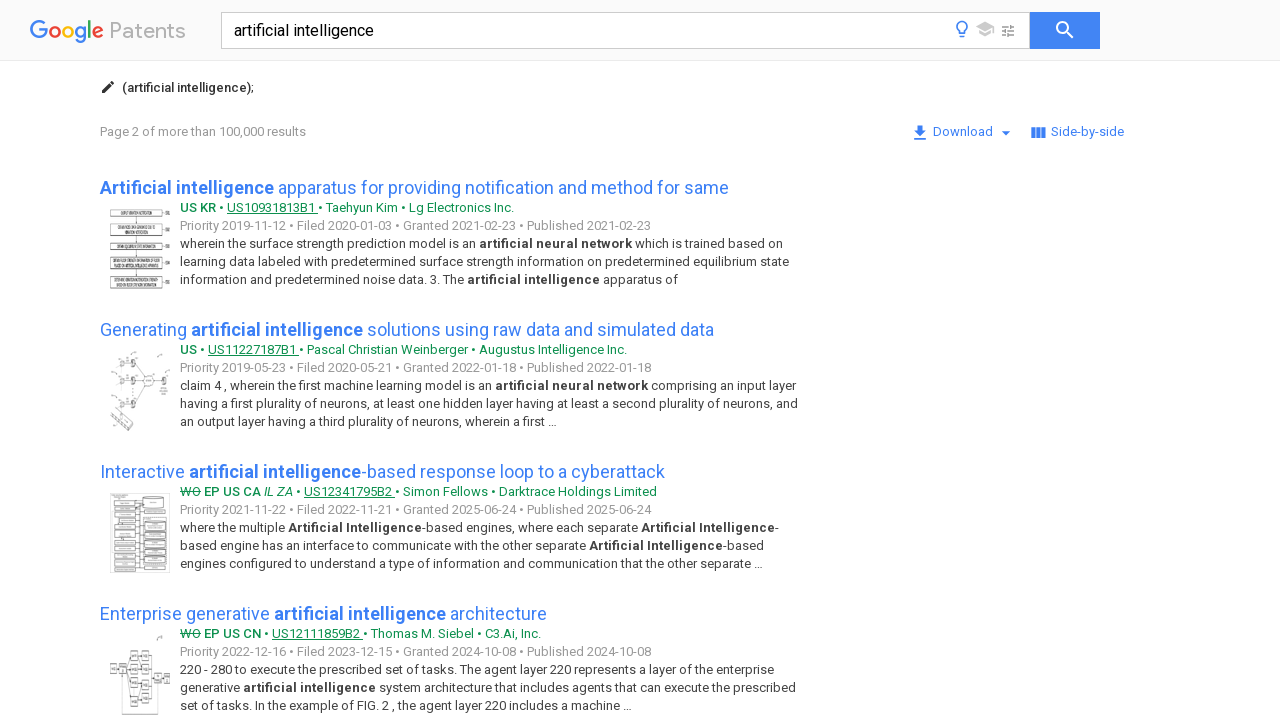

Waited for search result items to load
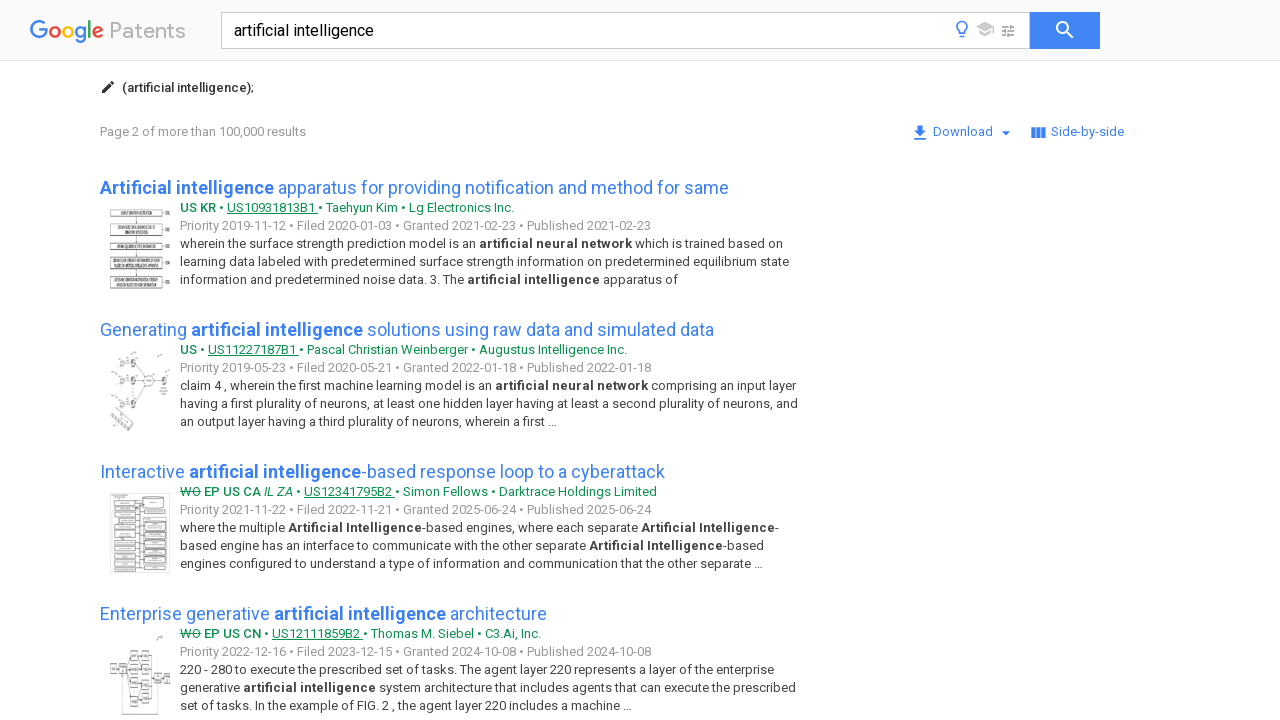

Retrieved all patent search result items
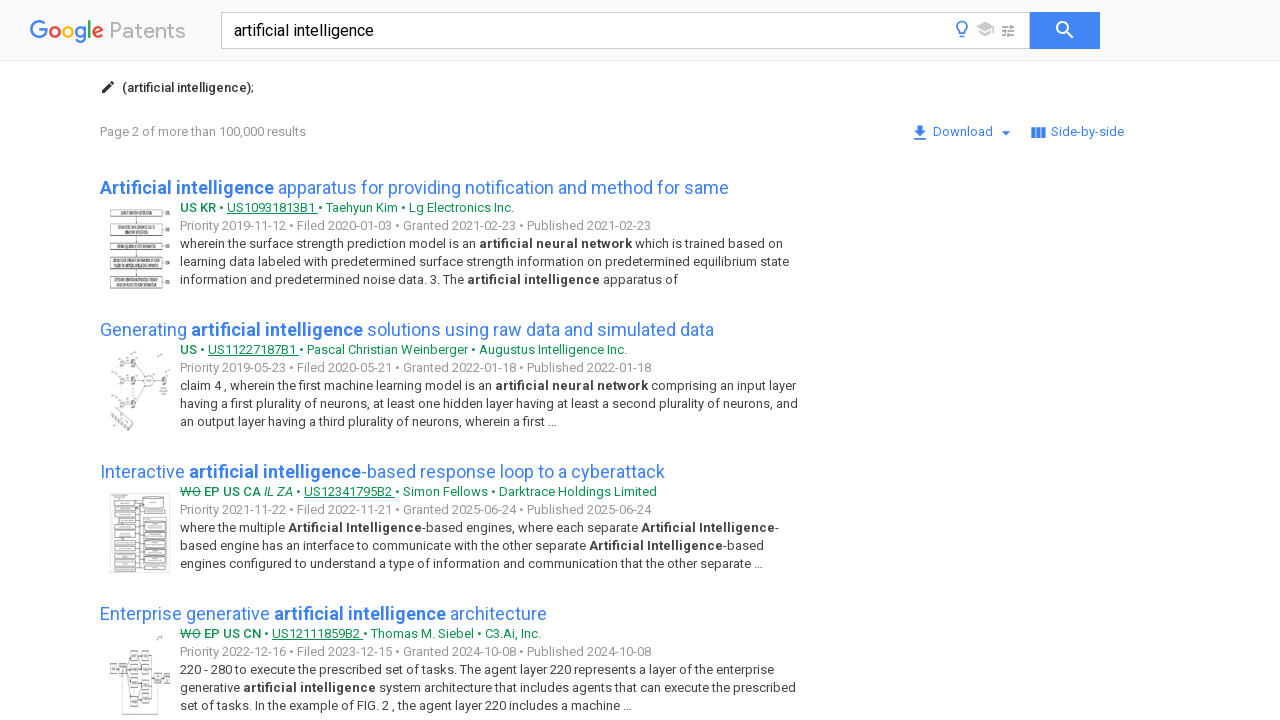

Scrolled patent title into view
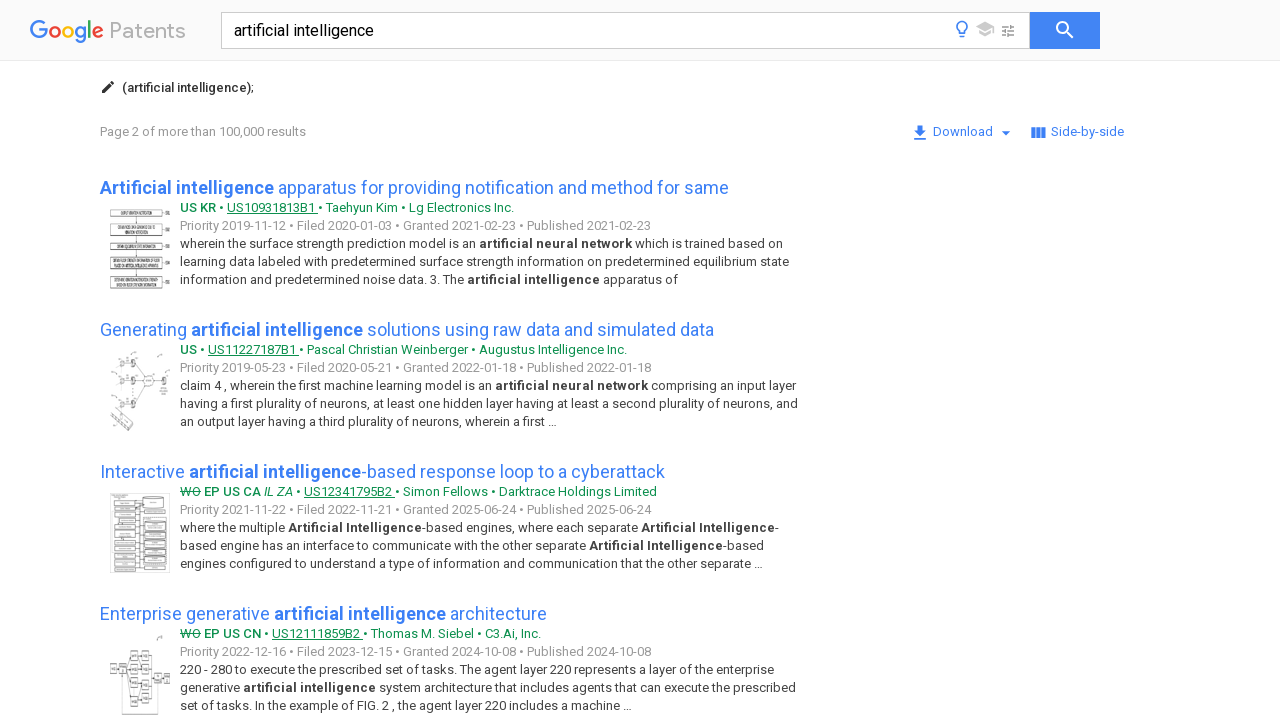

Scrolled patent ID element into view
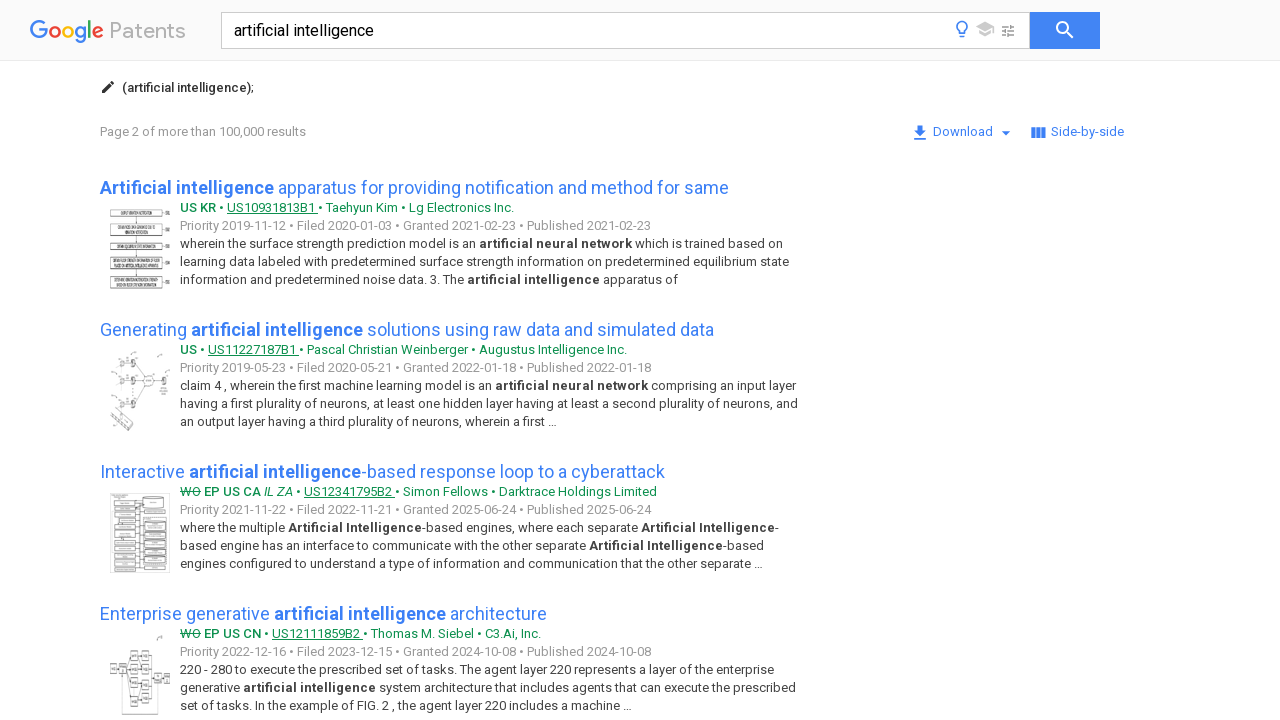

Scrolled patent image into view
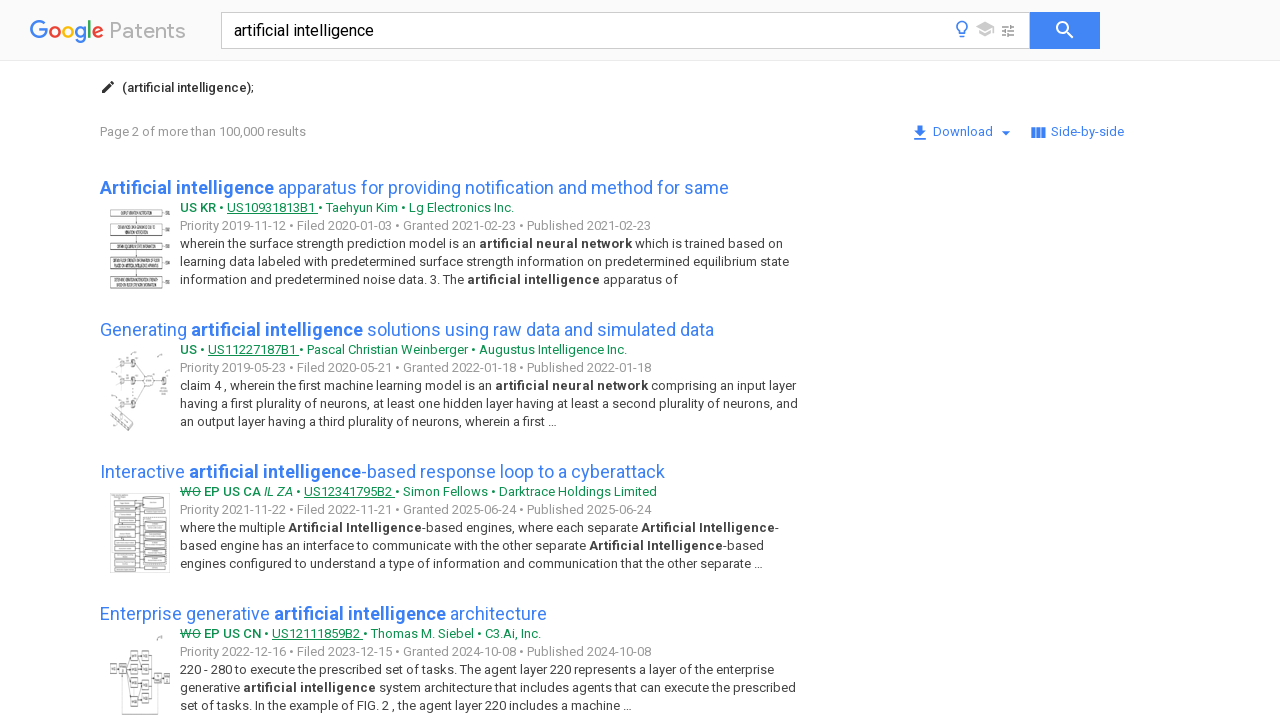

Scrolled patent title into view
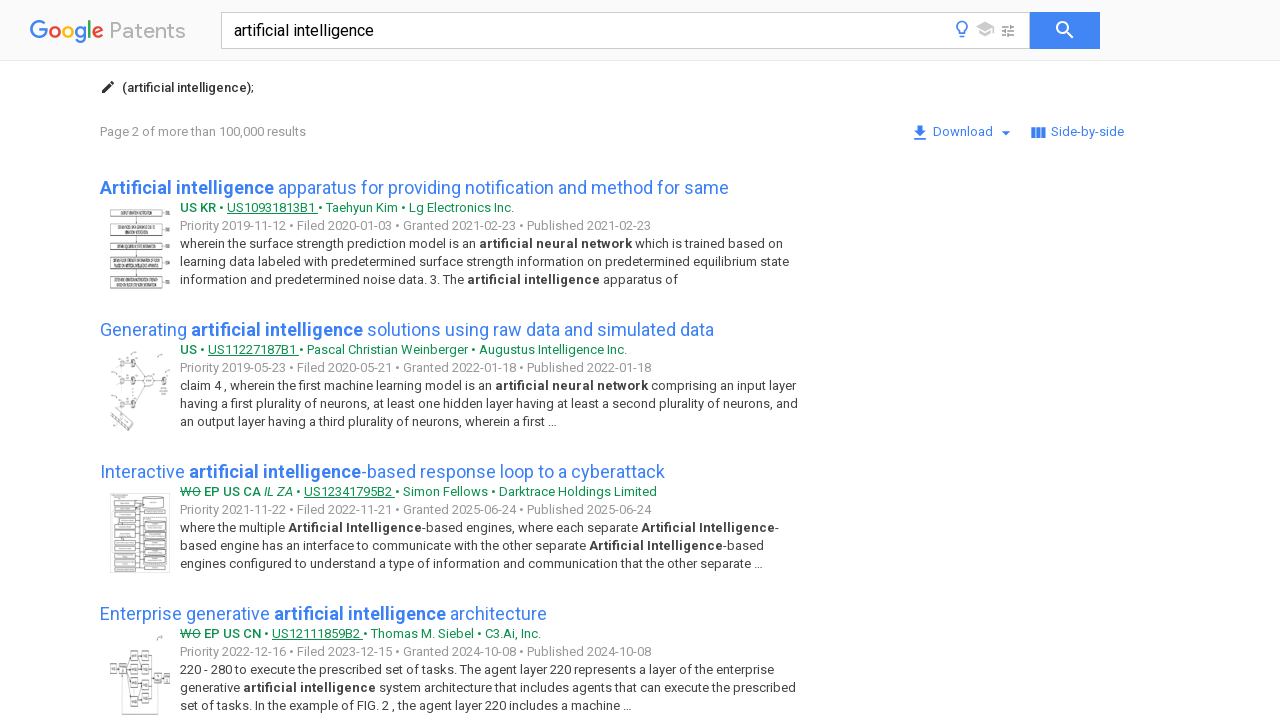

Scrolled patent ID element into view
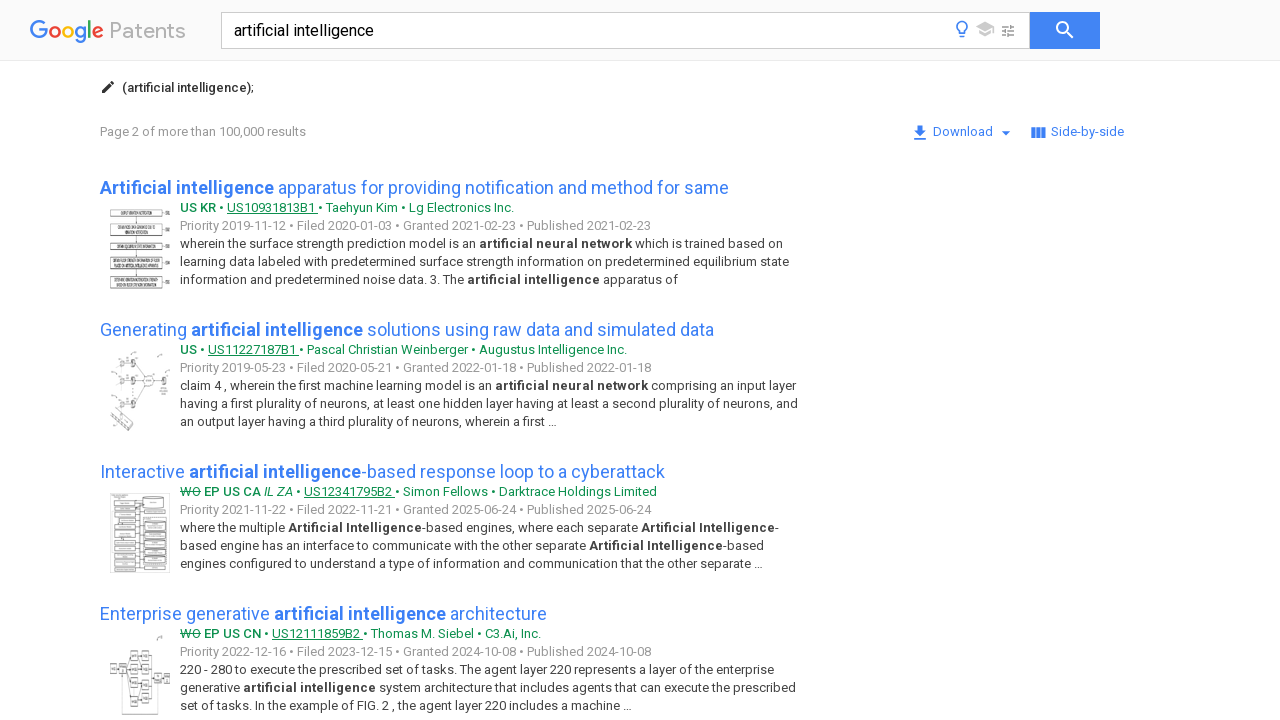

Scrolled patent image into view
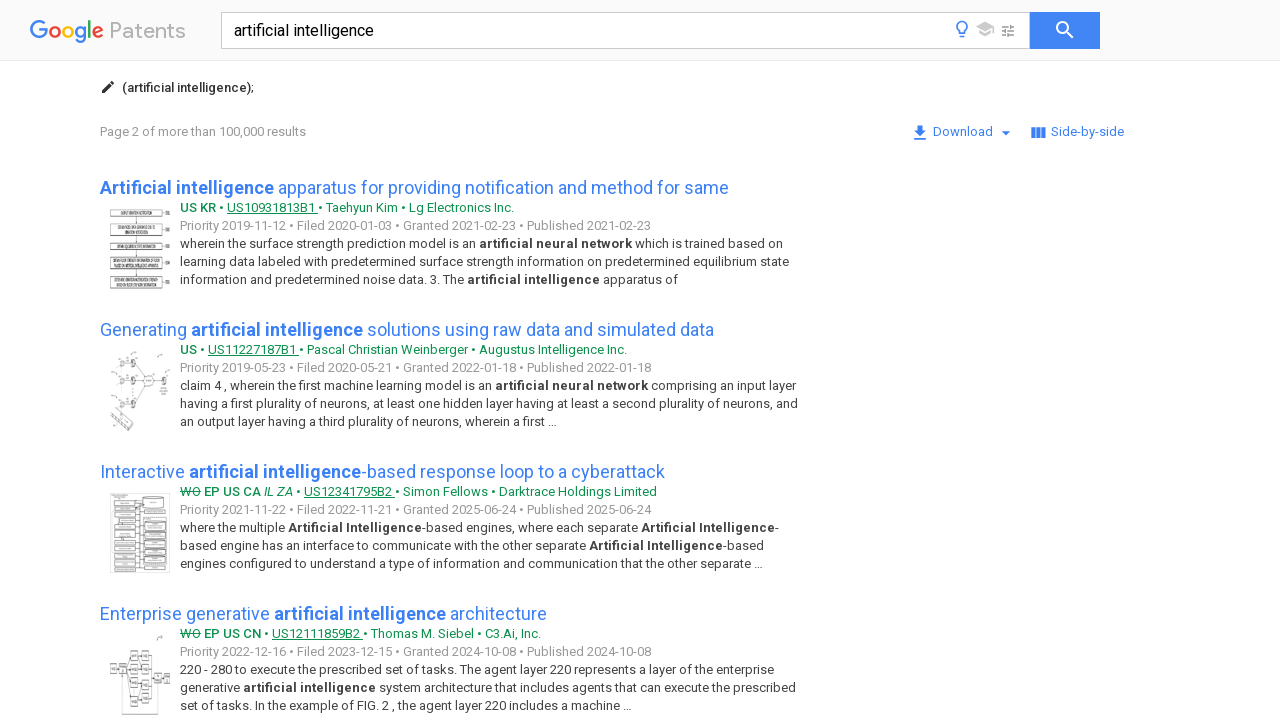

Scrolled patent title into view
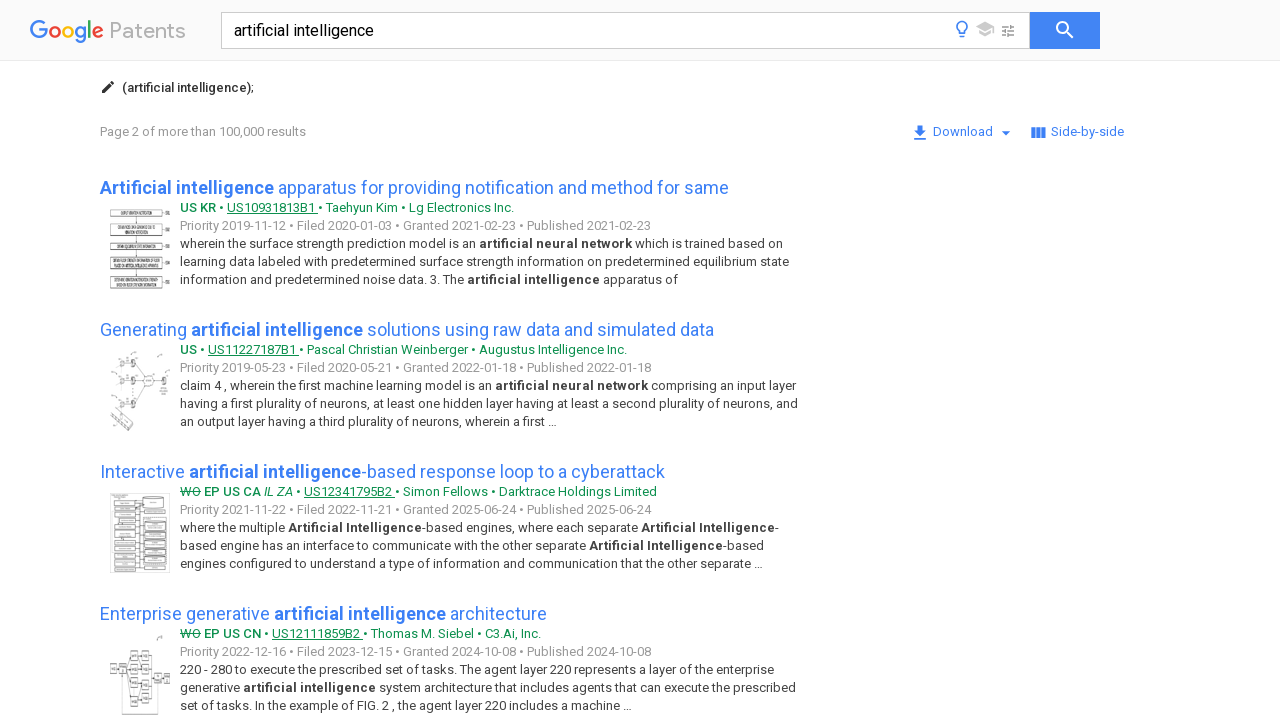

Scrolled patent ID element into view
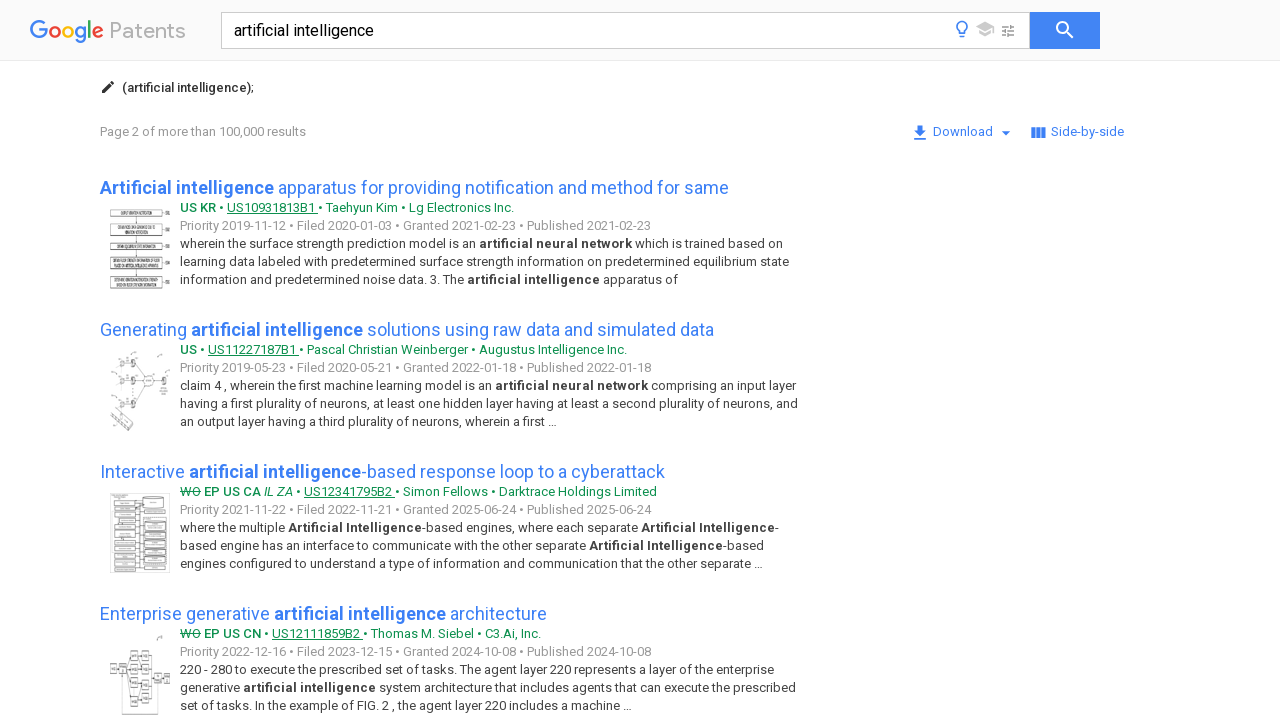

Scrolled patent image into view
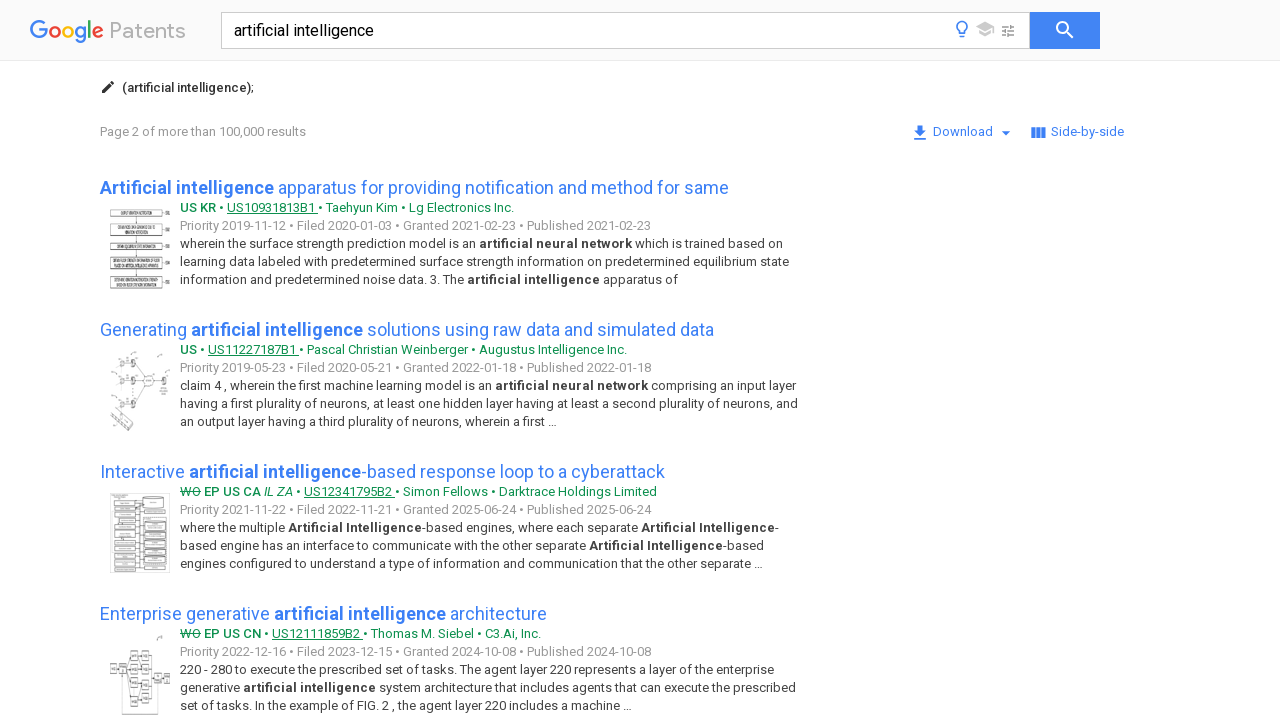

Scrolled patent title into view
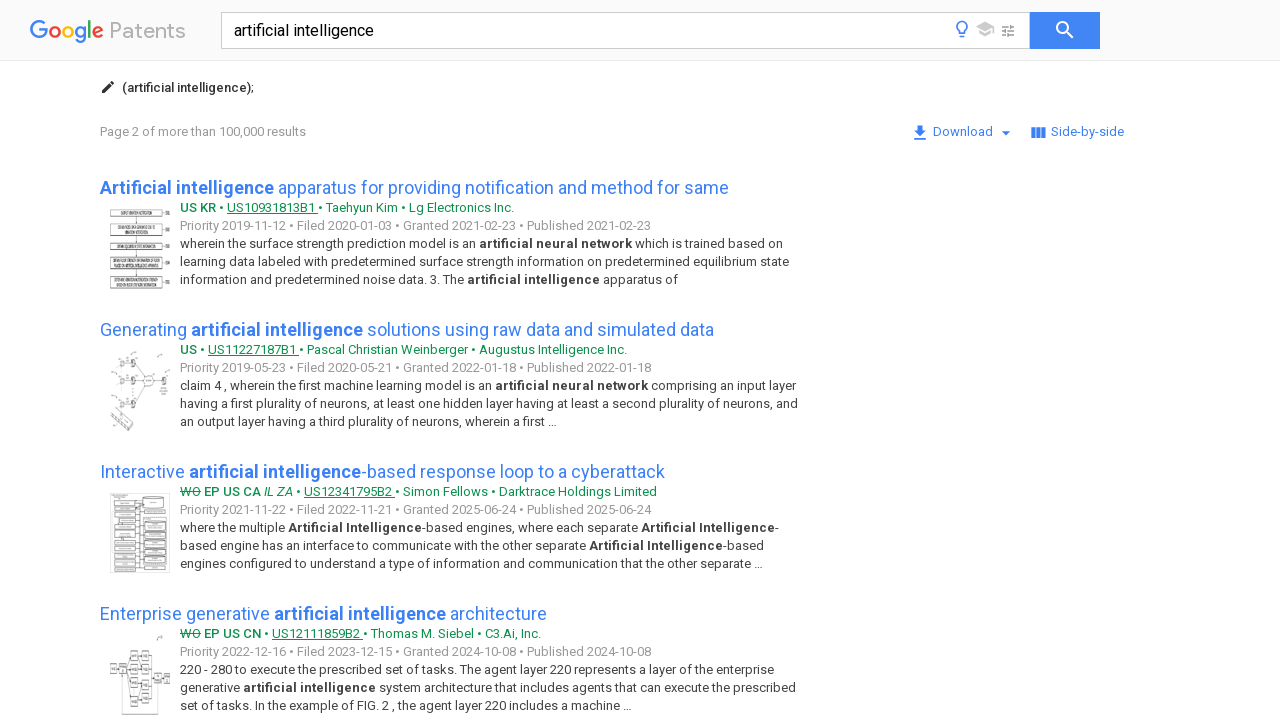

Scrolled patent ID element into view
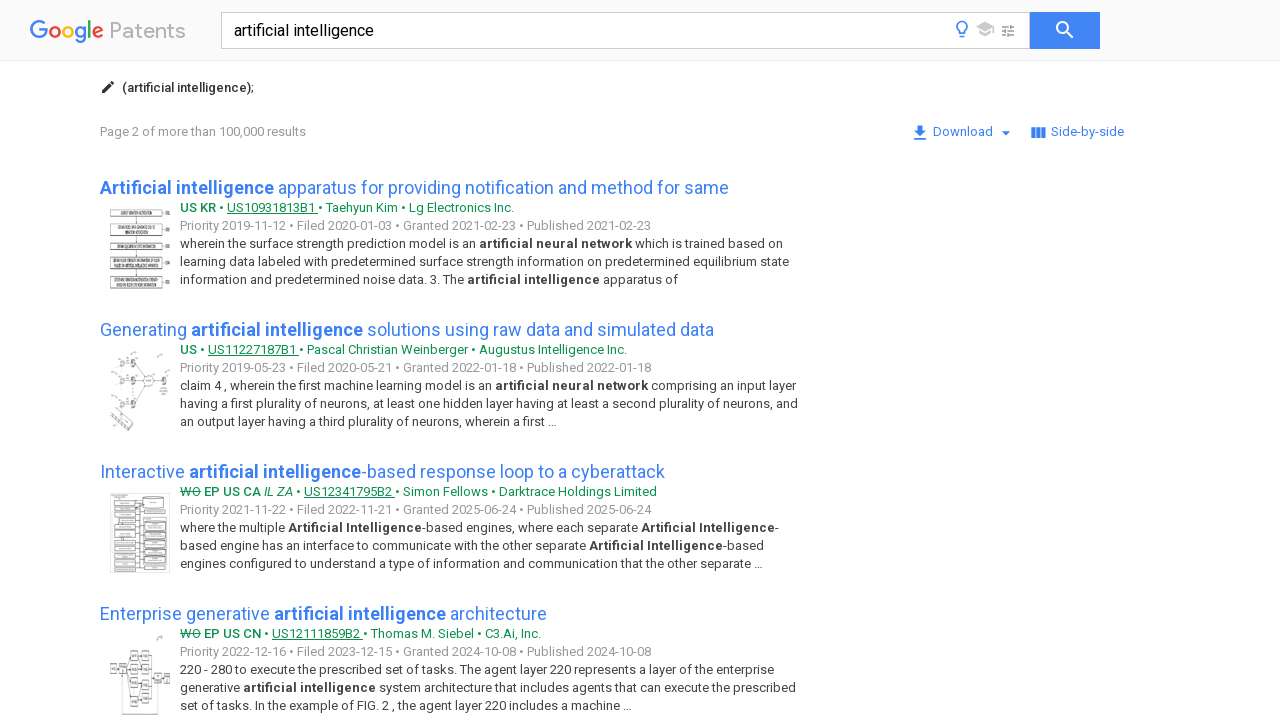

Scrolled patent image into view
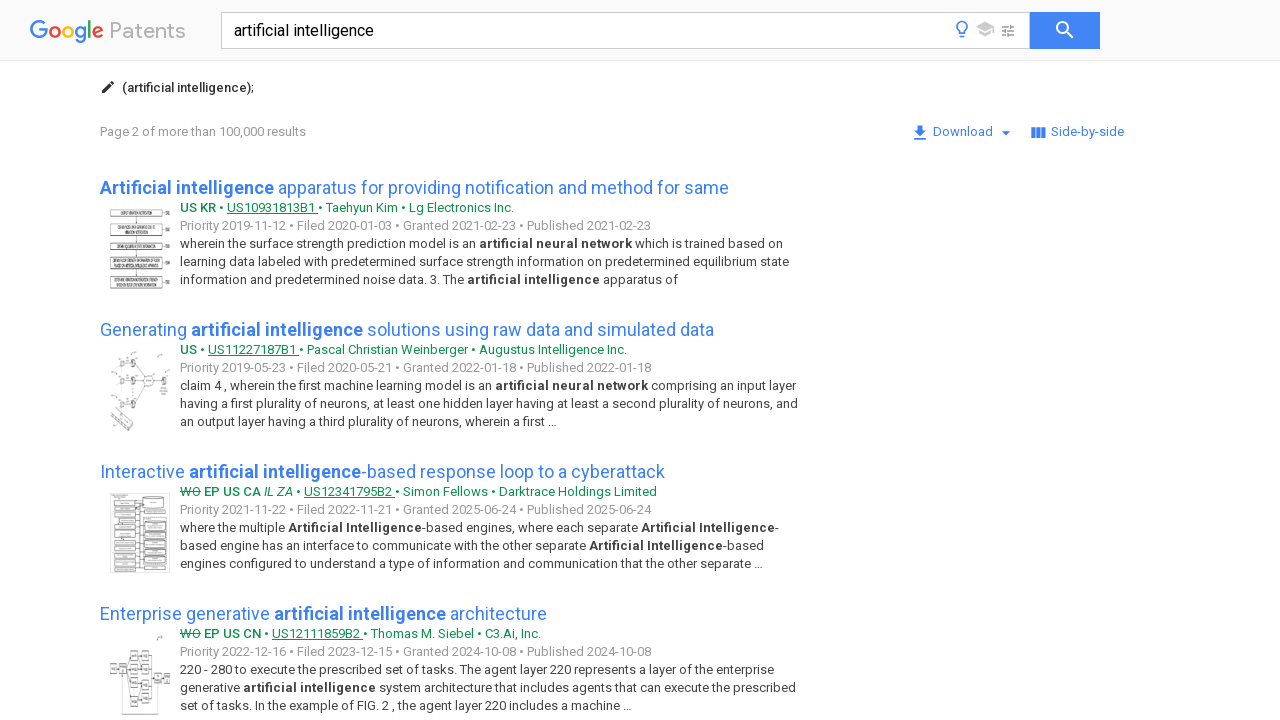

Scrolled patent title into view
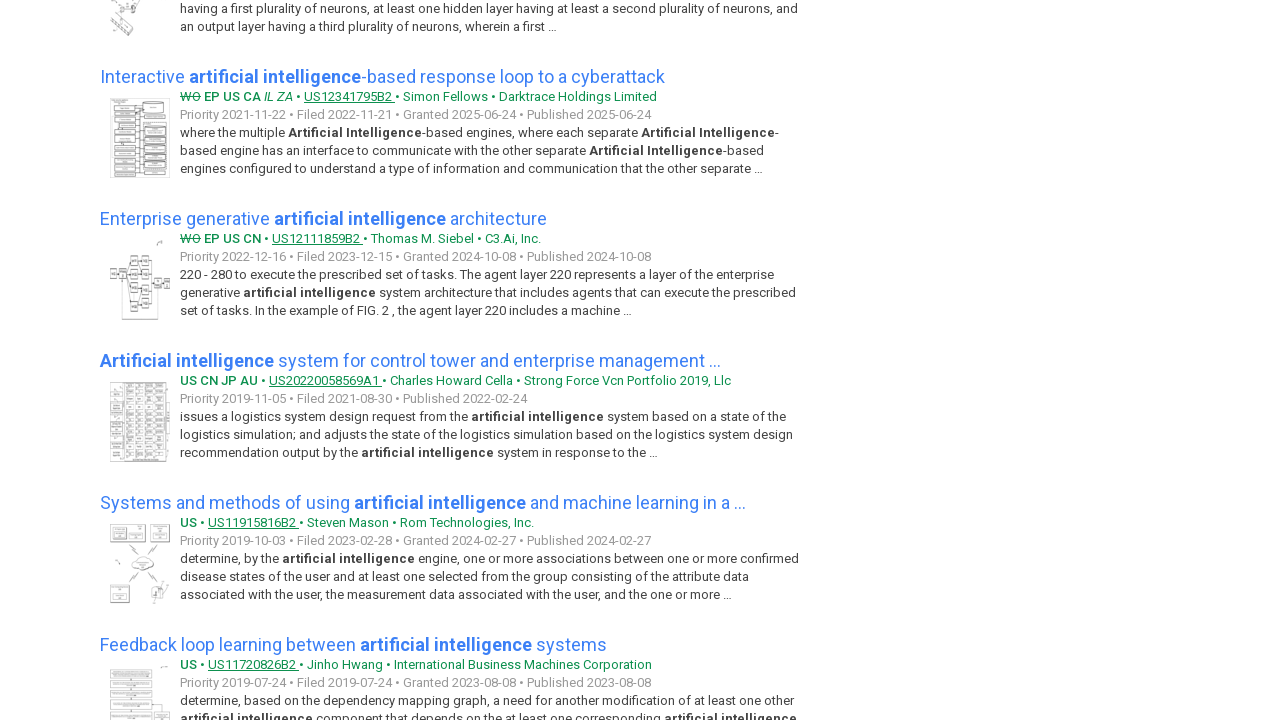

Scrolled patent ID element into view
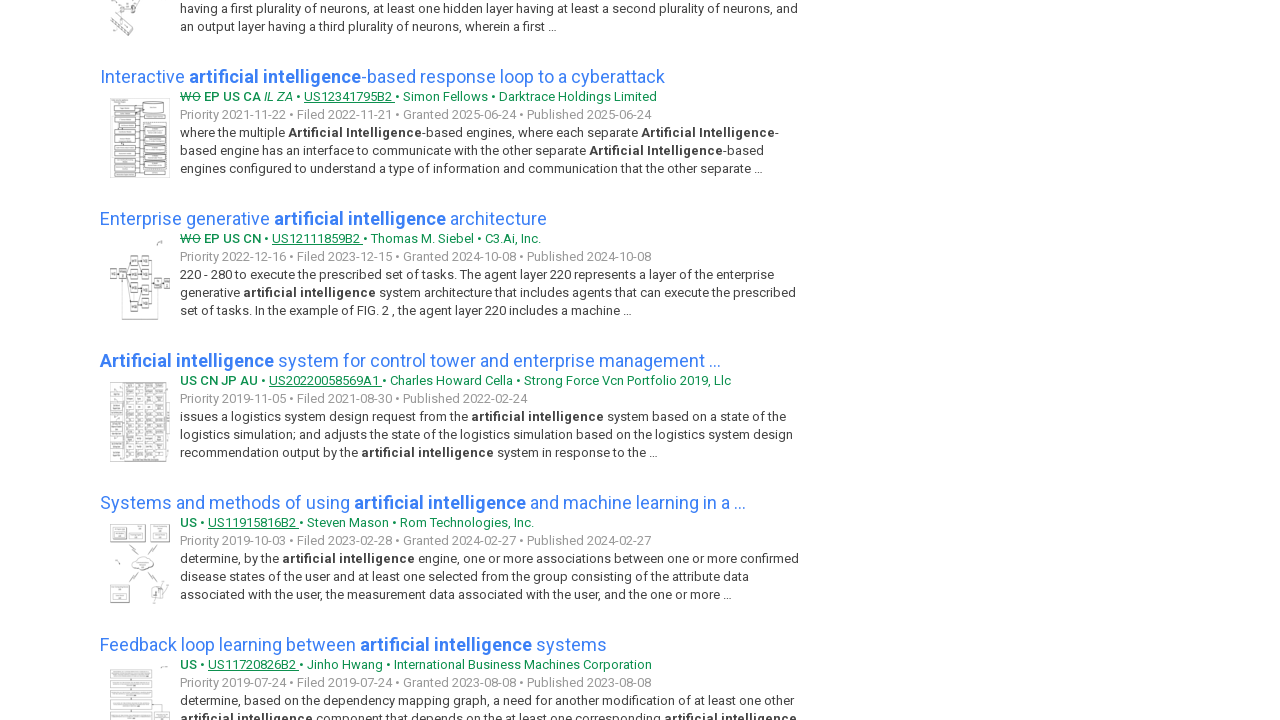

Scrolled patent image into view
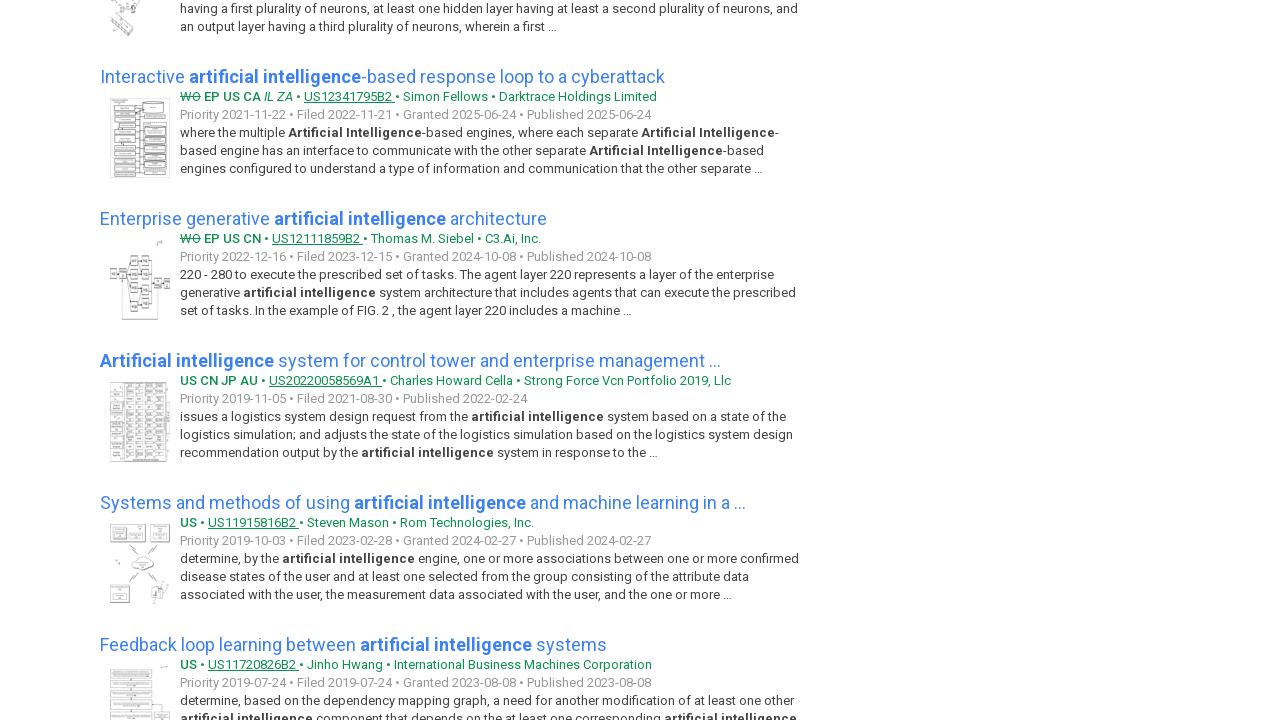

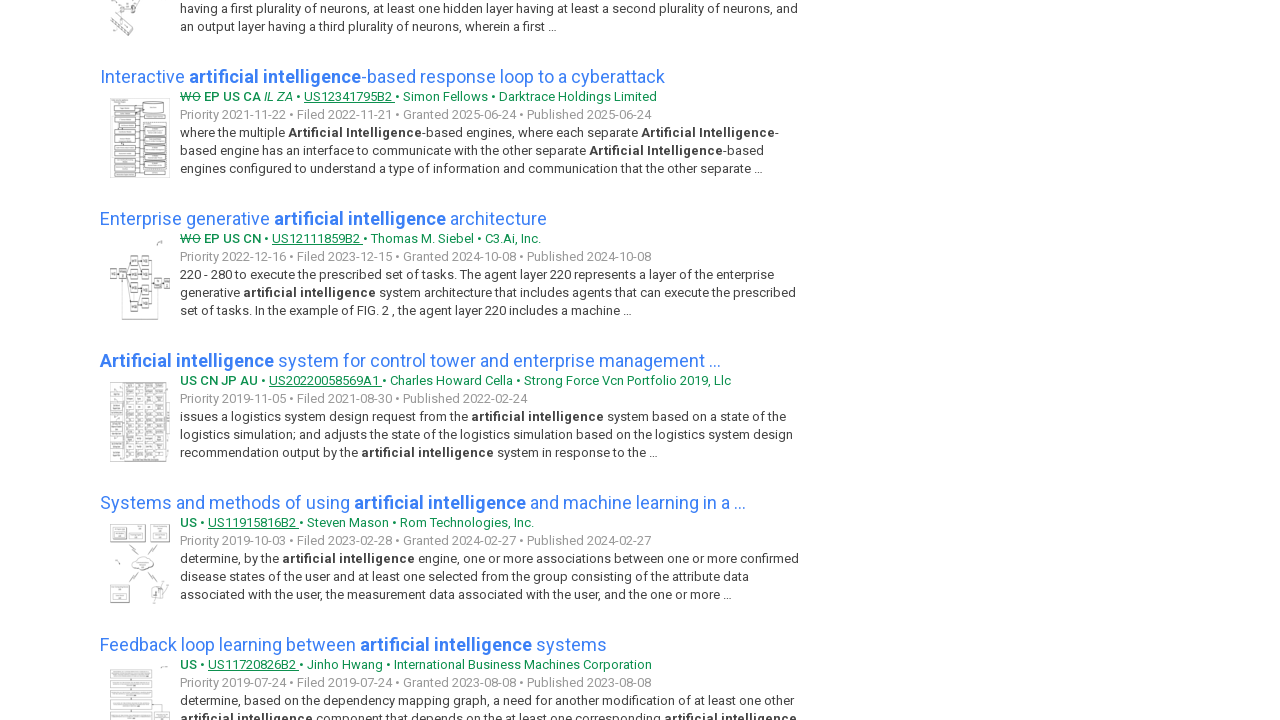